Clicks on the Shop link from the homepage and verifies navigation to the products page

Starting URL: https://webshop-agil-testautomatiserare.netlify.app/

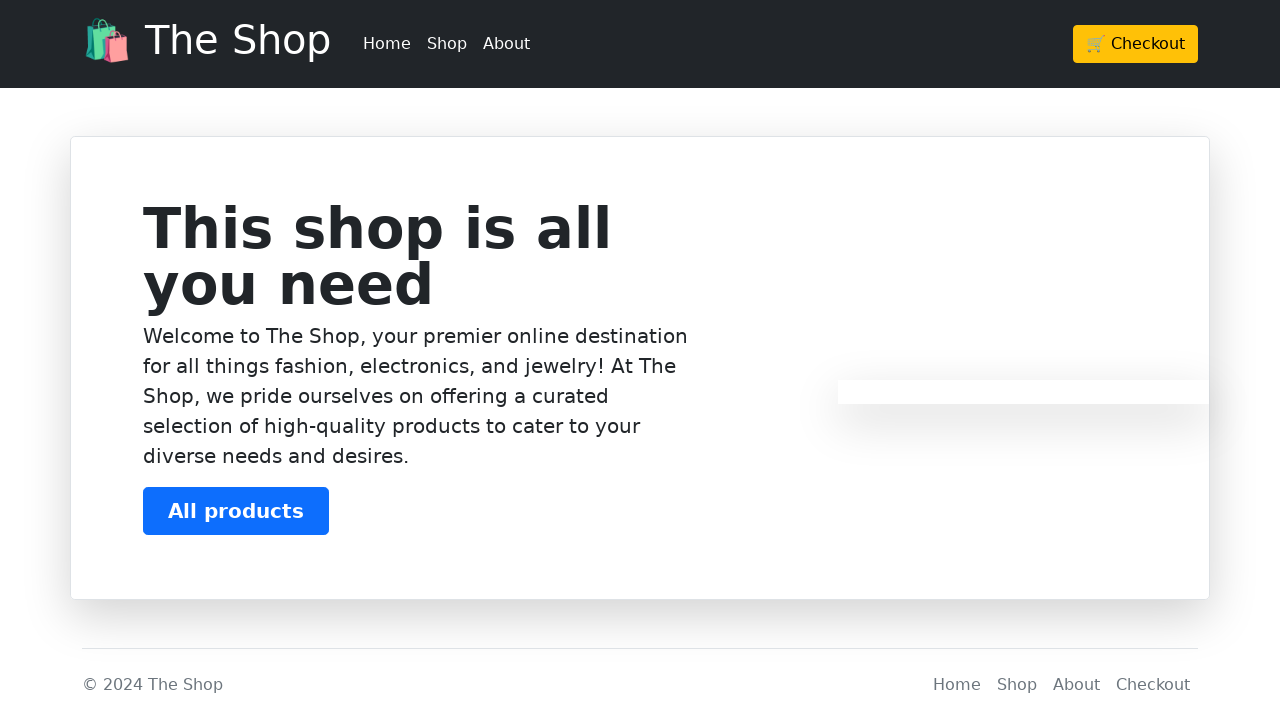

Clicked on the Shop link from the homepage at (447, 44) on a:text('Shop')
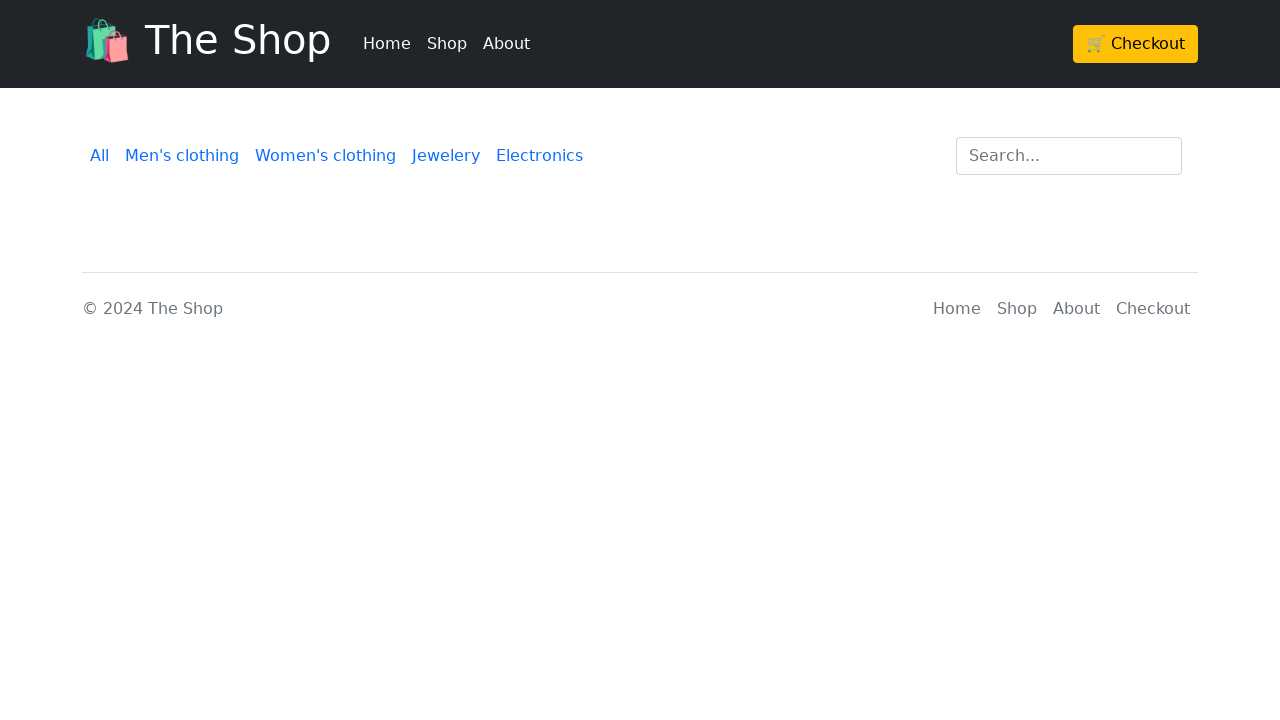

Verified navigation to products page
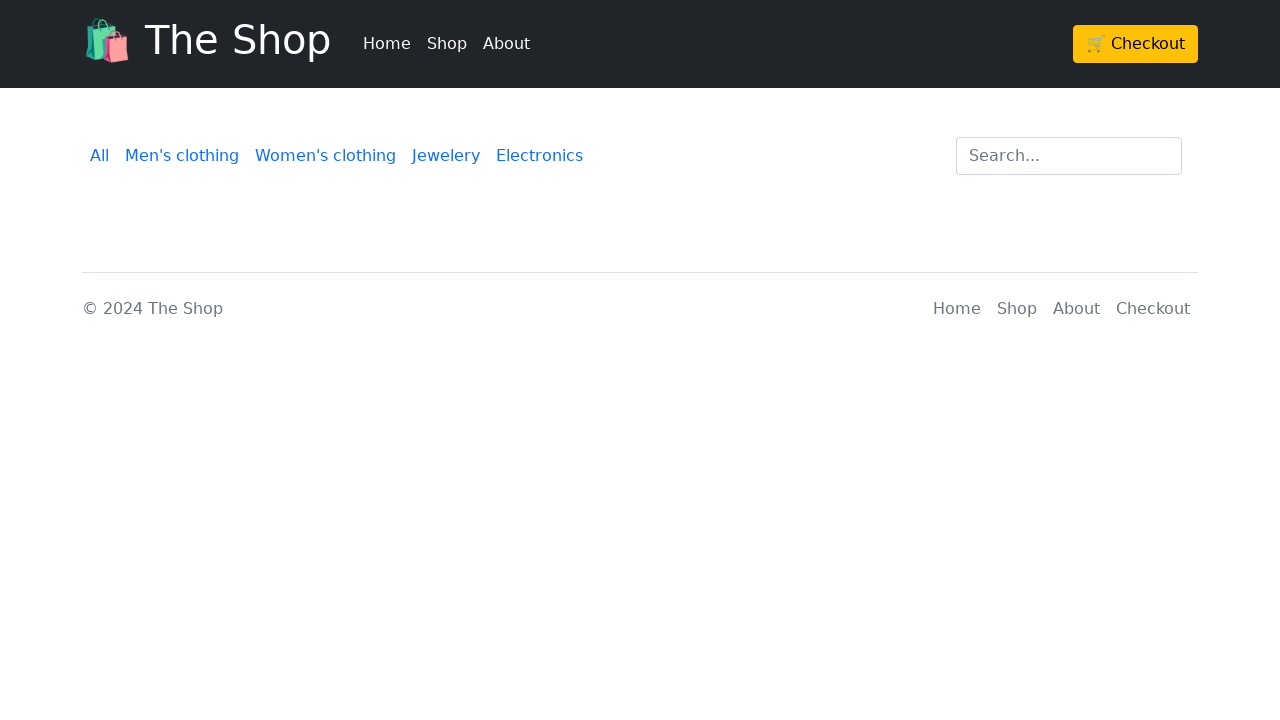

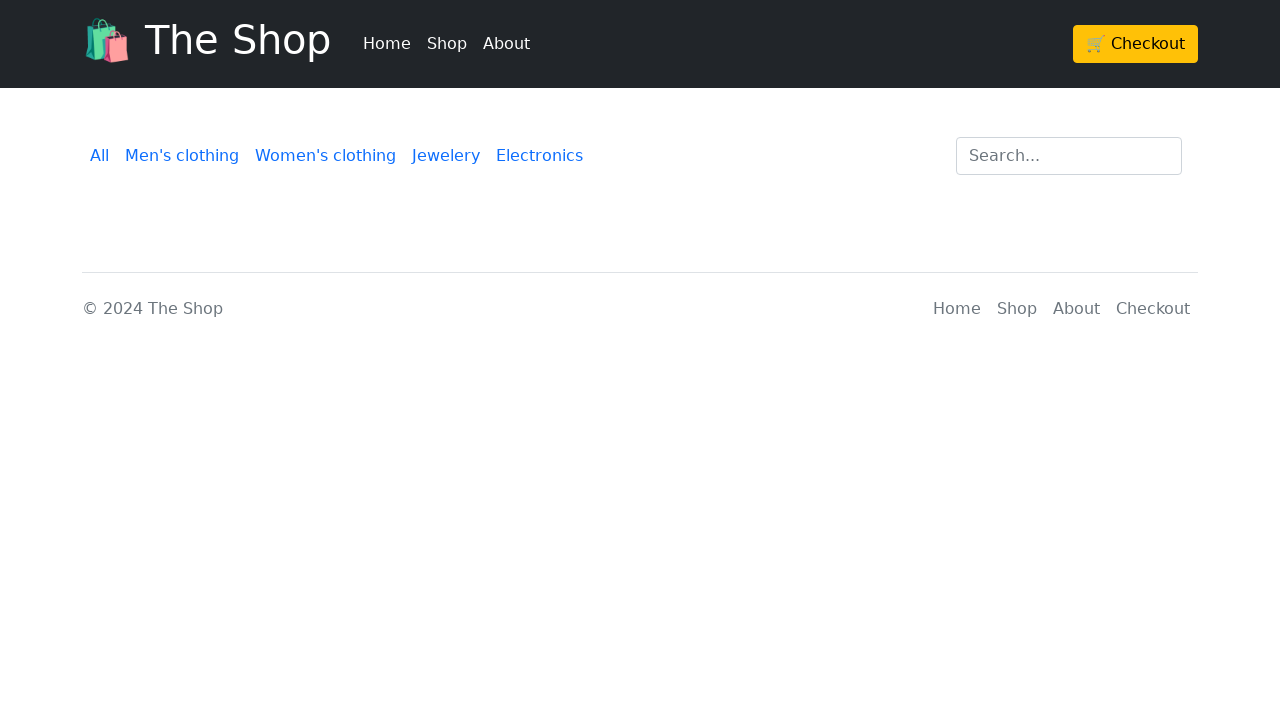